Tests the modal dialog functionality by creating a new user through a form, filling in user details, and verifying the entered information is displayed correctly

Starting URL: https://seleniumui.moderntester.pl/modal-dialog.php

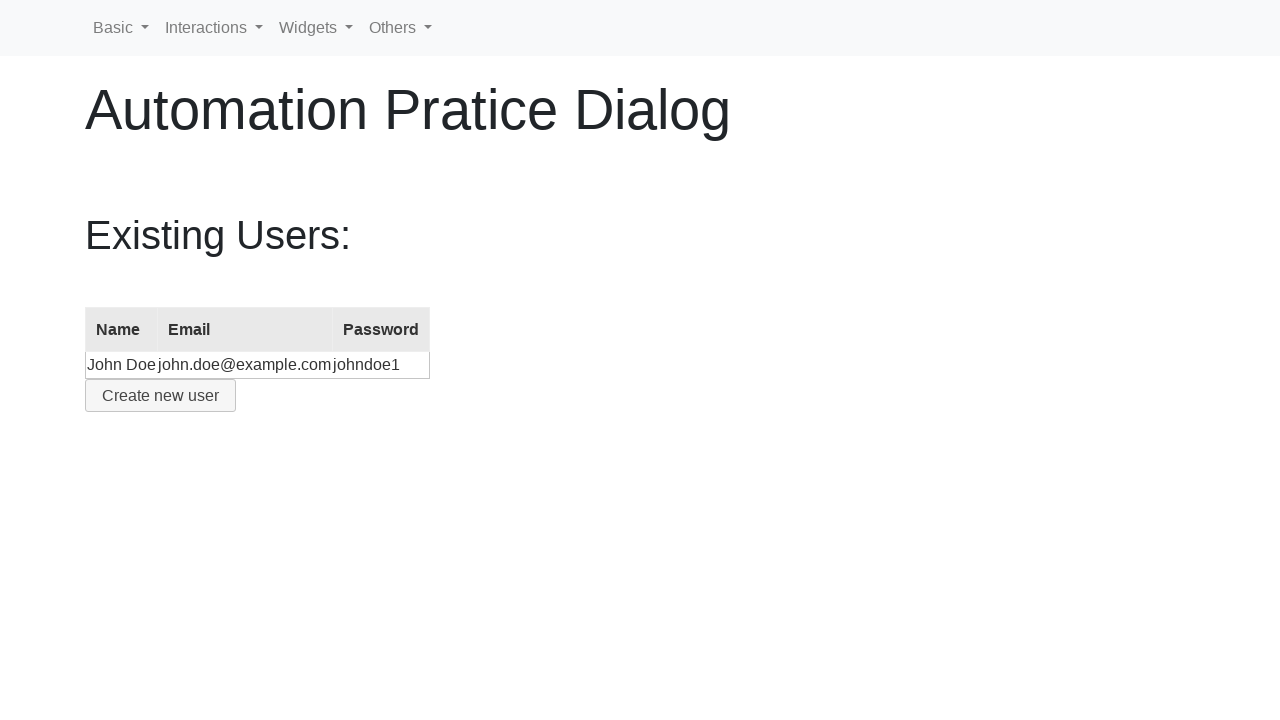

Navigated to modal dialog test page
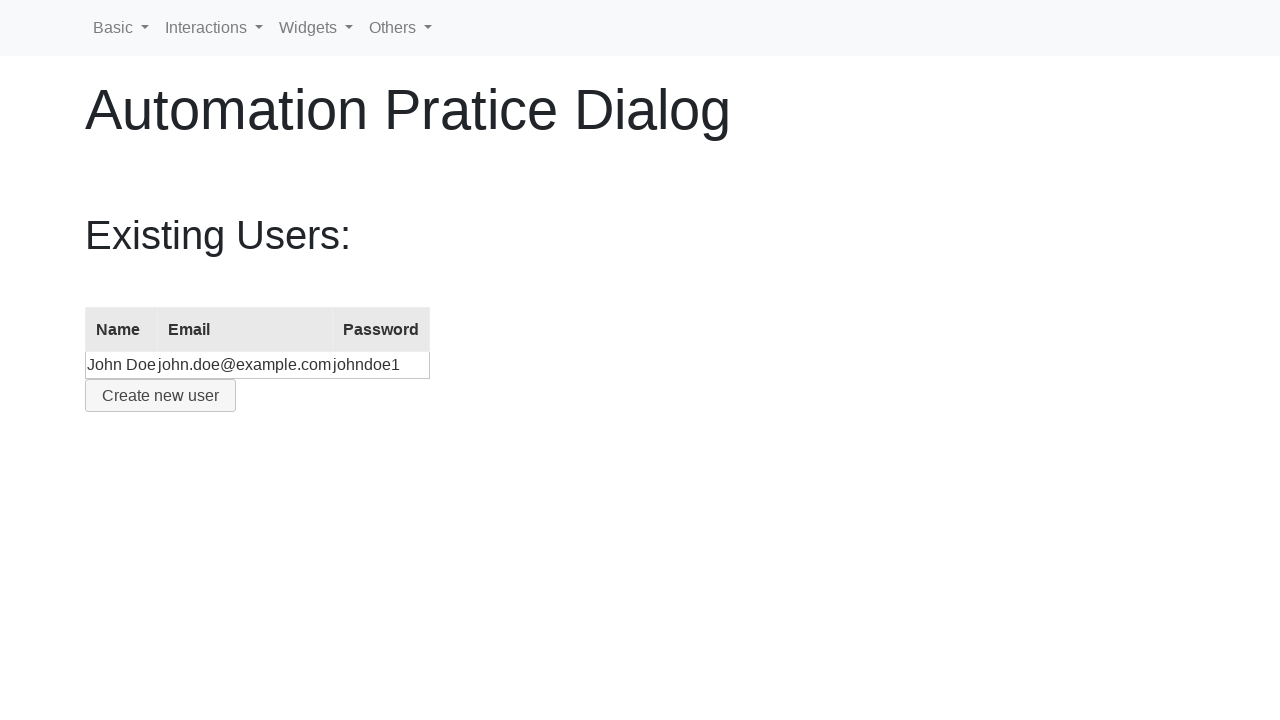

Clicked 'Create new user' button to open dialog at (160, 396) on button:has-text('Create new user')
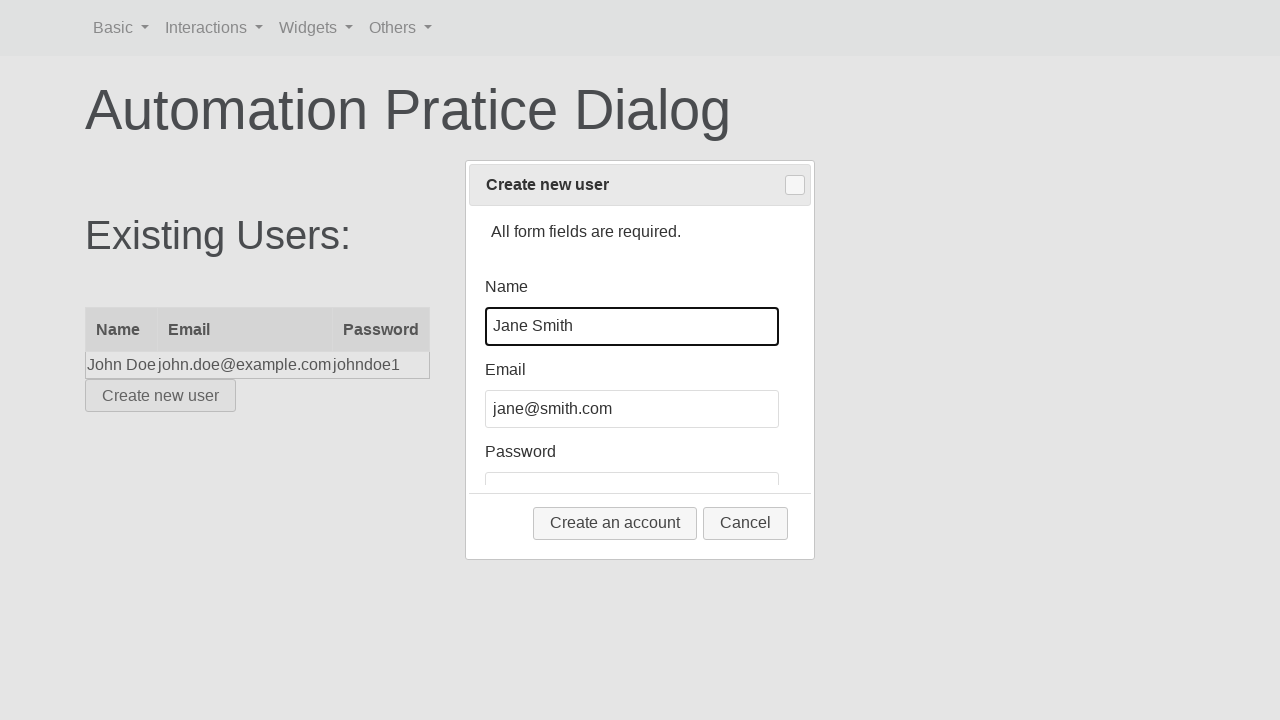

Dialog form appeared and is visible
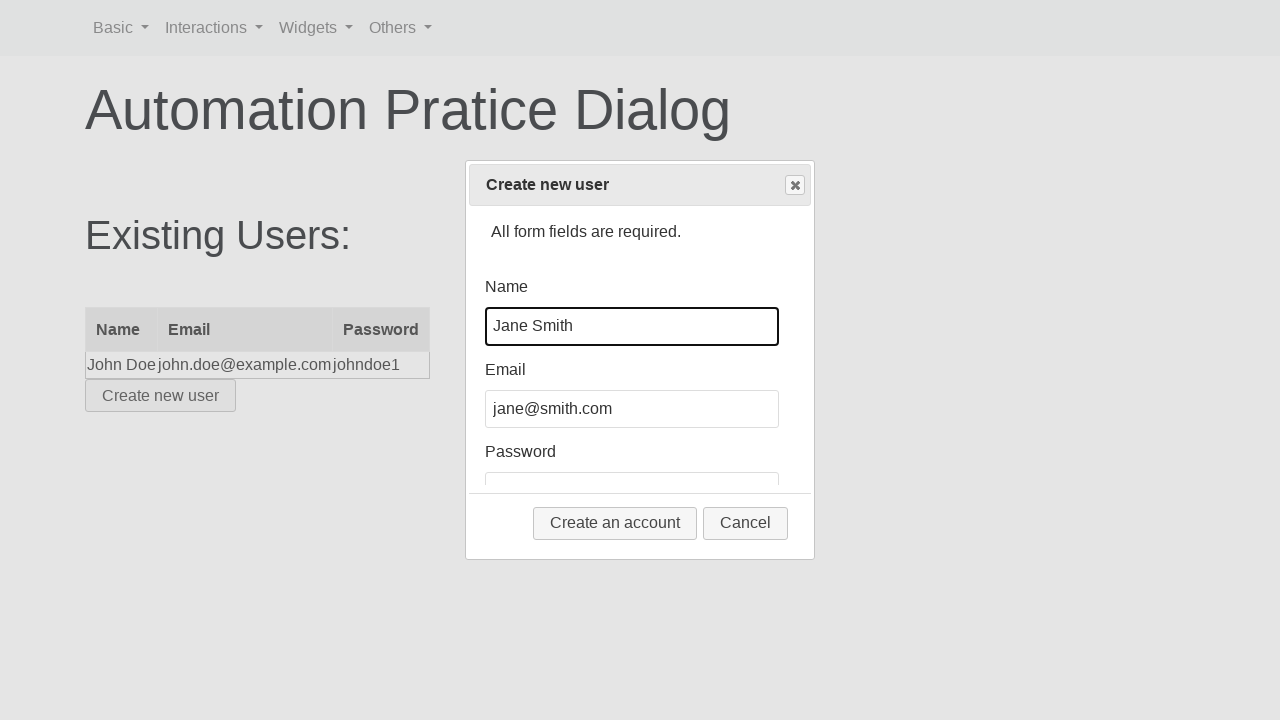

Cleared name field on #name
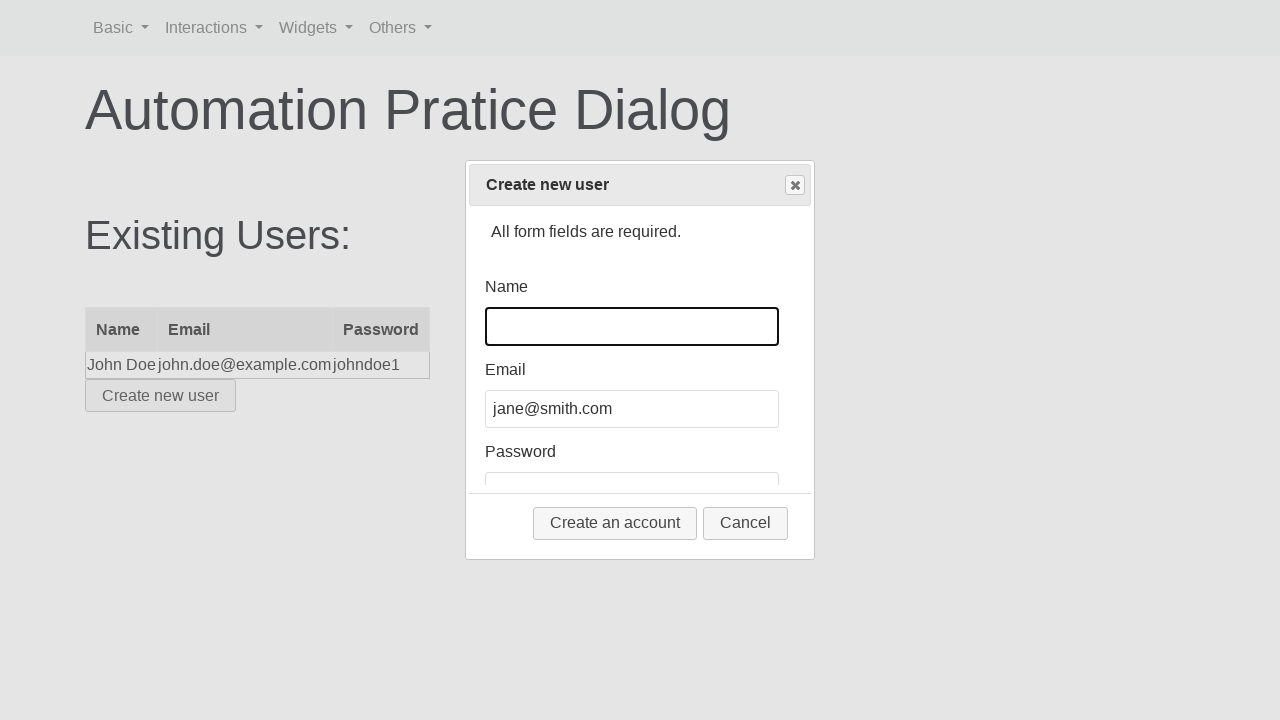

Filled name field with 'Aneta Puszka' on #name
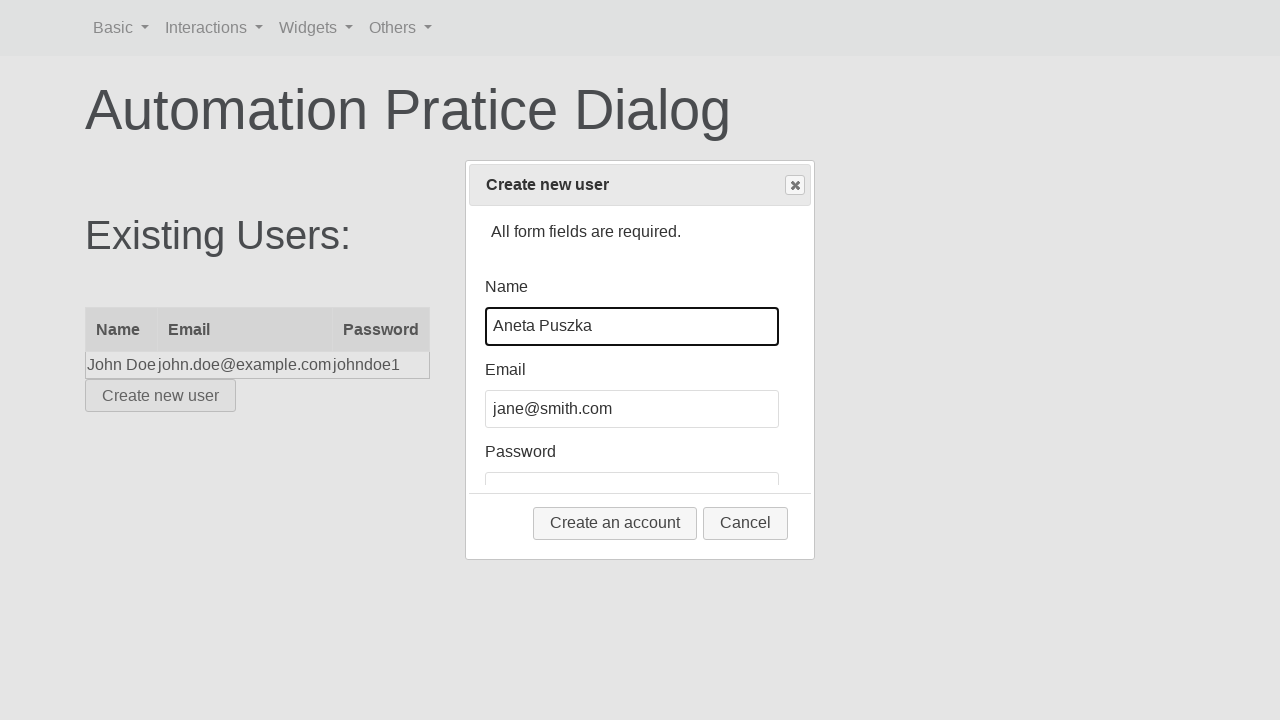

Cleared email field on #email
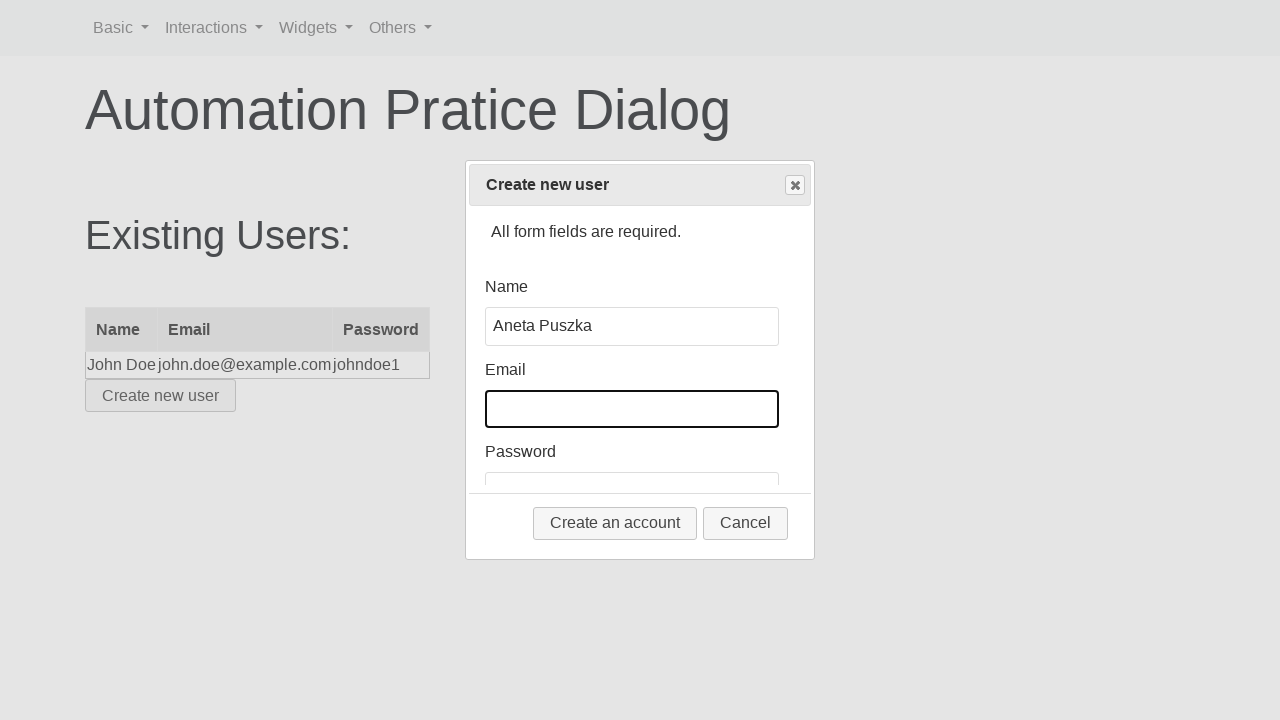

Filled email field with 'apuszka@gmail.com' on #email
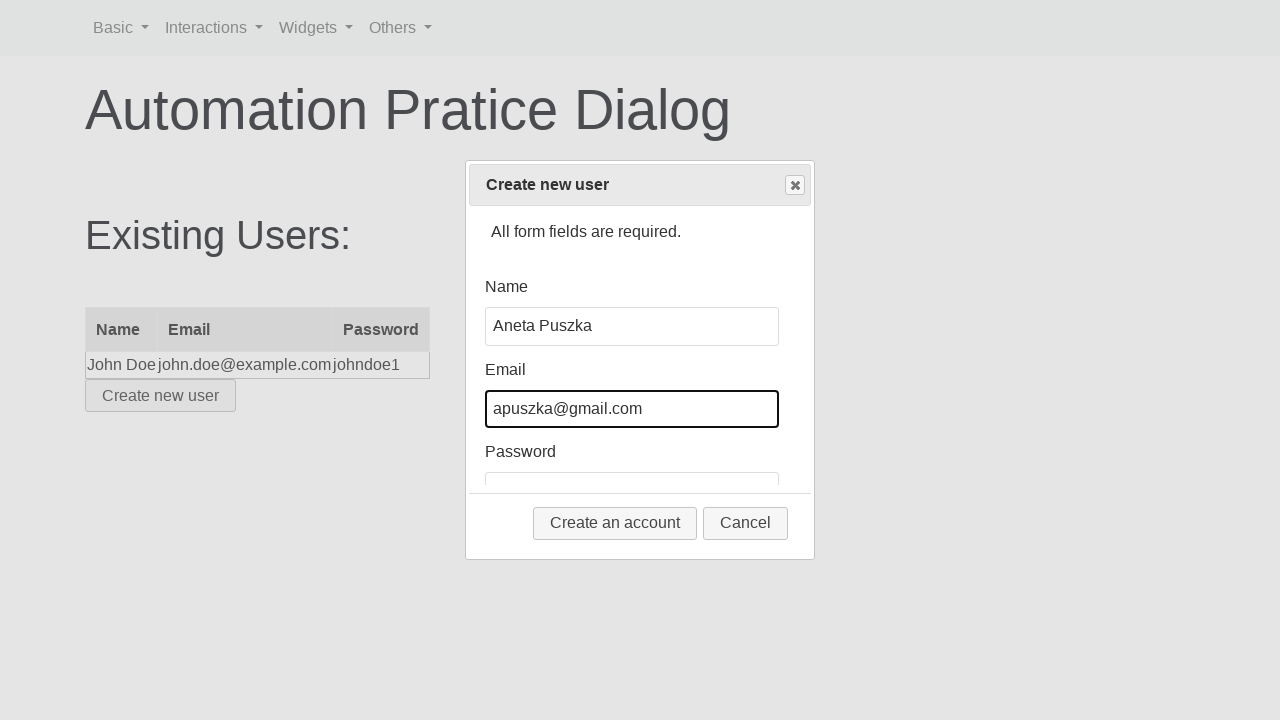

Cleared password field on #password
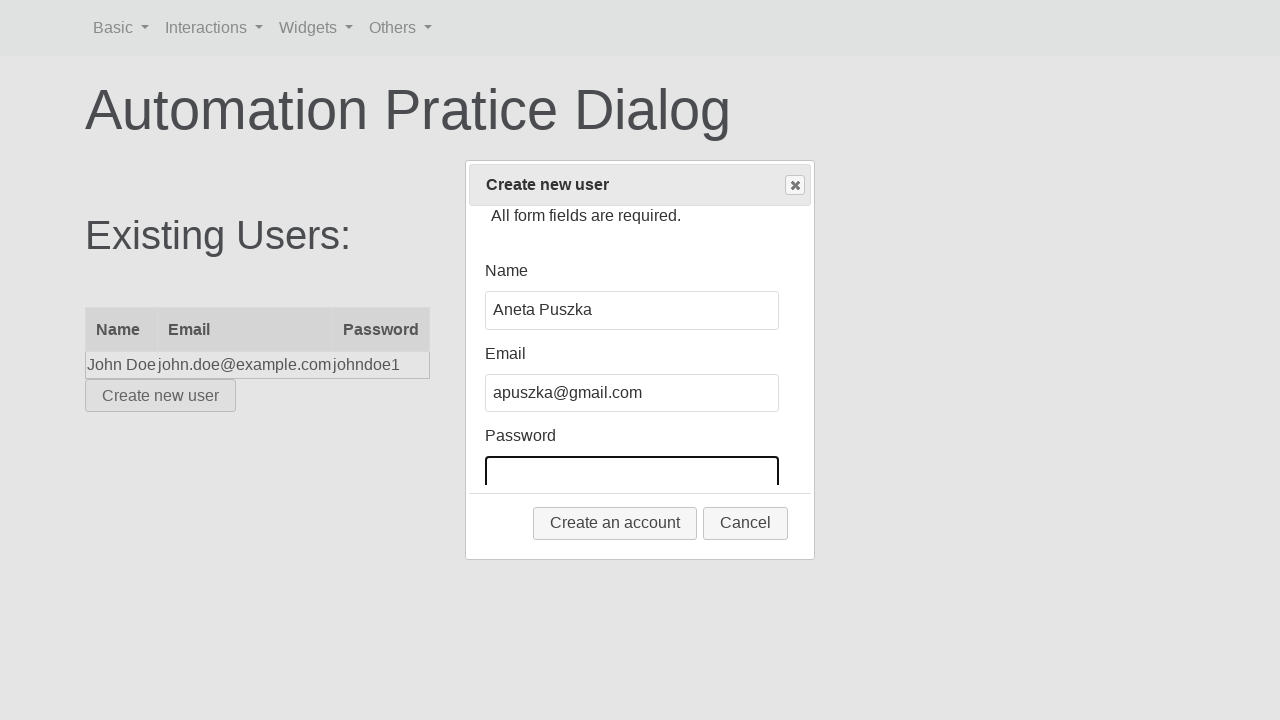

Filled password field with '12345678' on #password
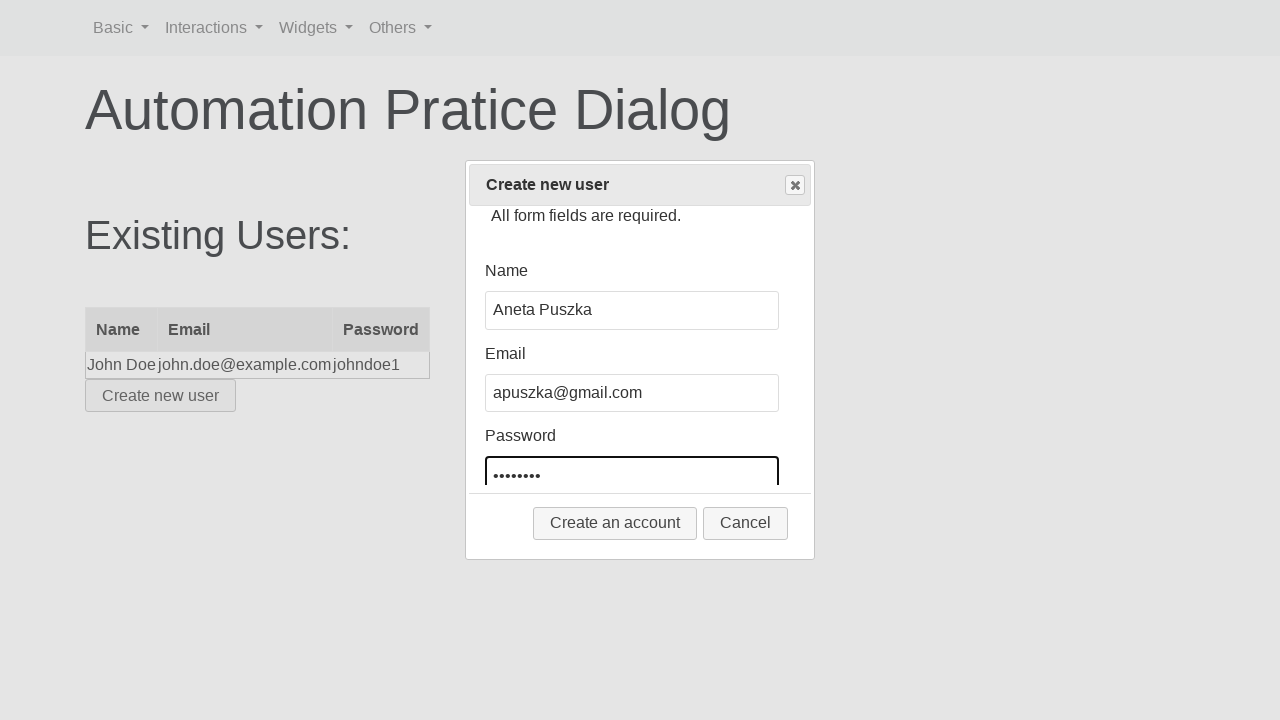

Clicked 'Create an account' button to submit form at (615, 523) on button:has-text('Create an account')
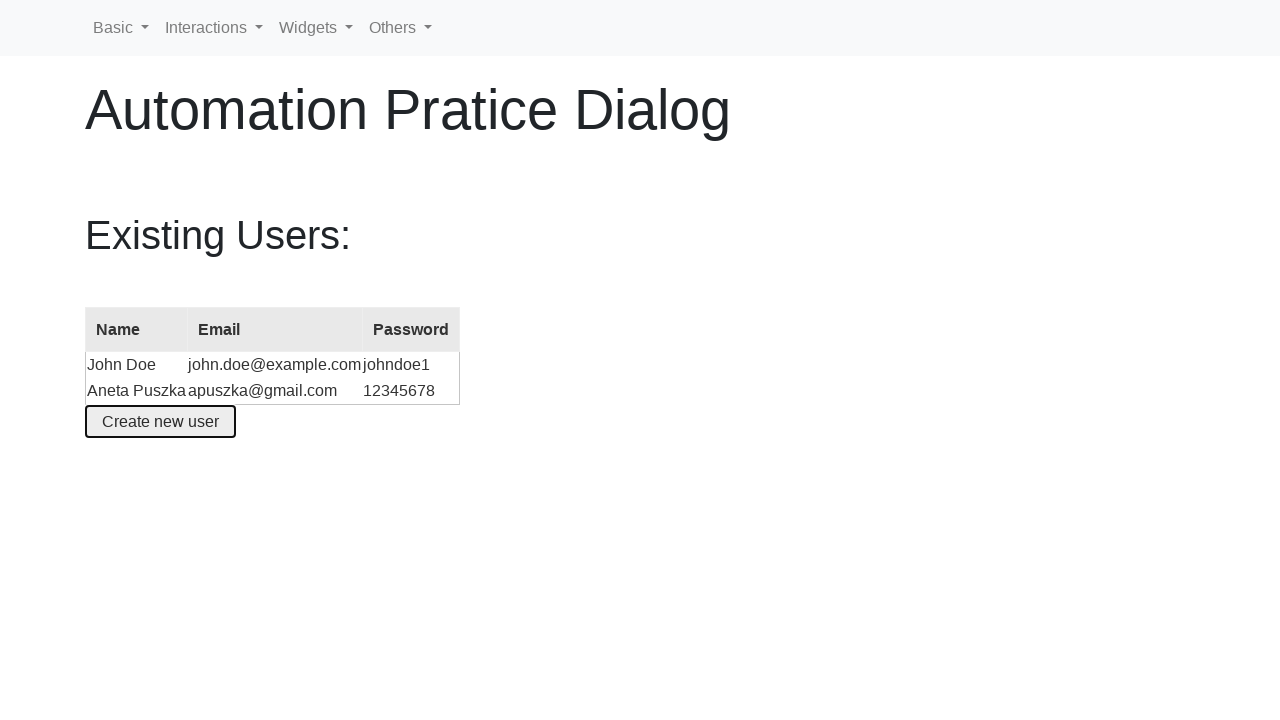

User data loaded and displayed in table
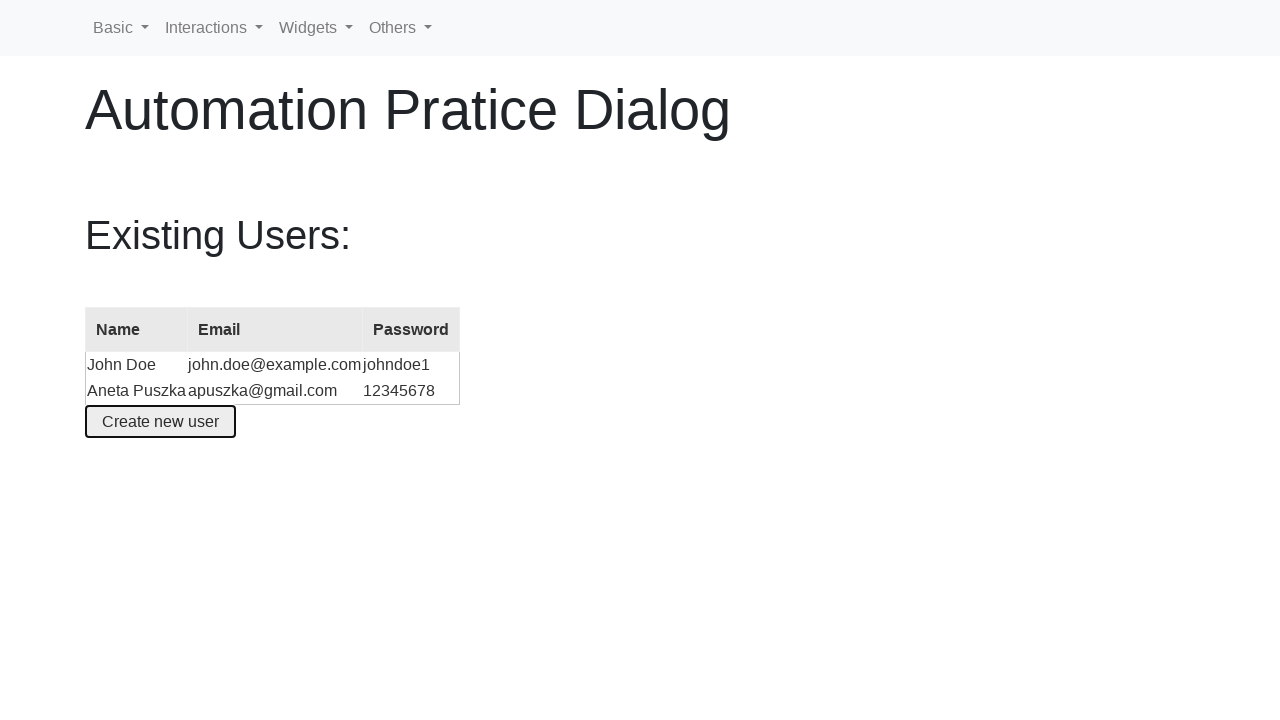

Retrieved user name from table: 'Aneta Puszka'
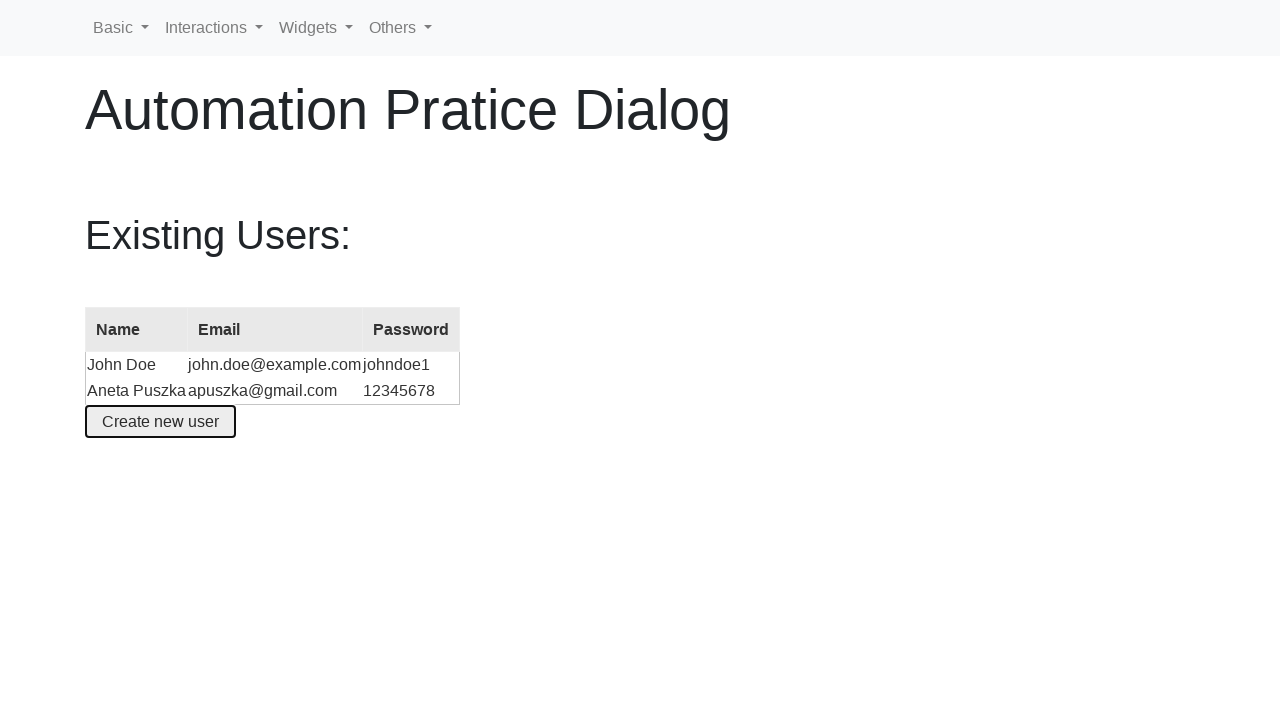

Retrieved user email from table: 'apuszka@gmail.com'
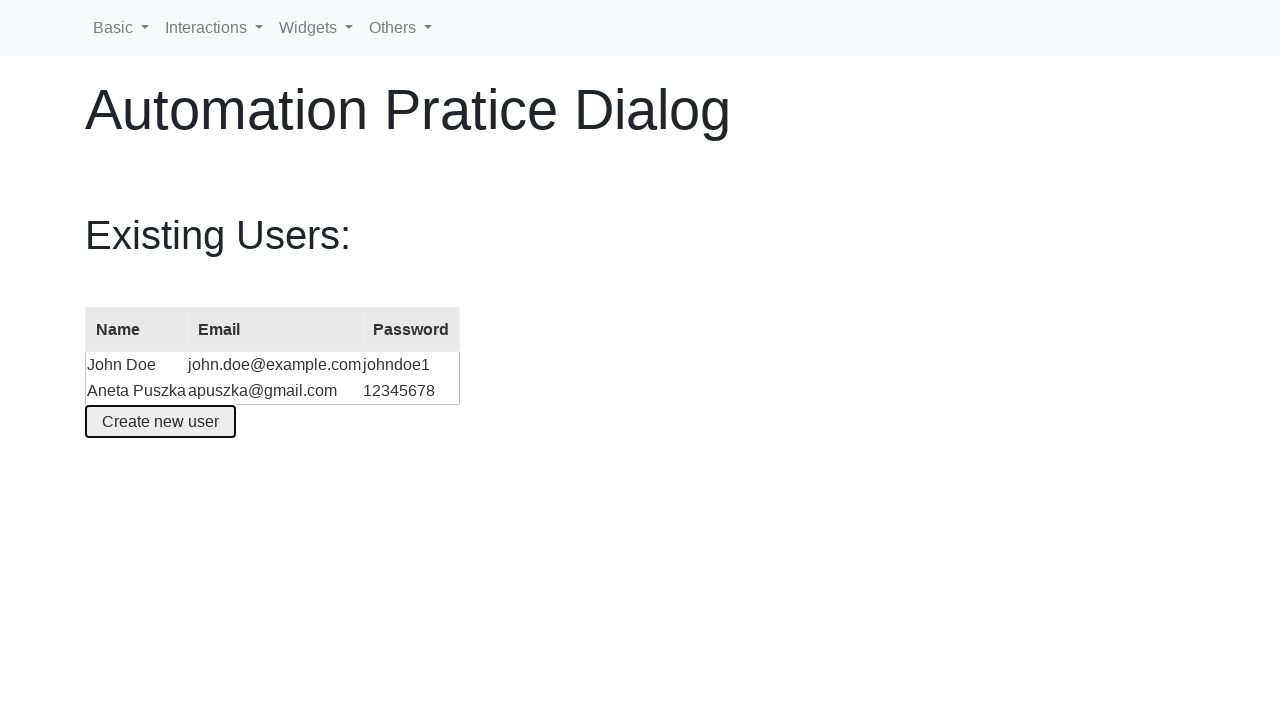

Retrieved user password from table: '12345678'
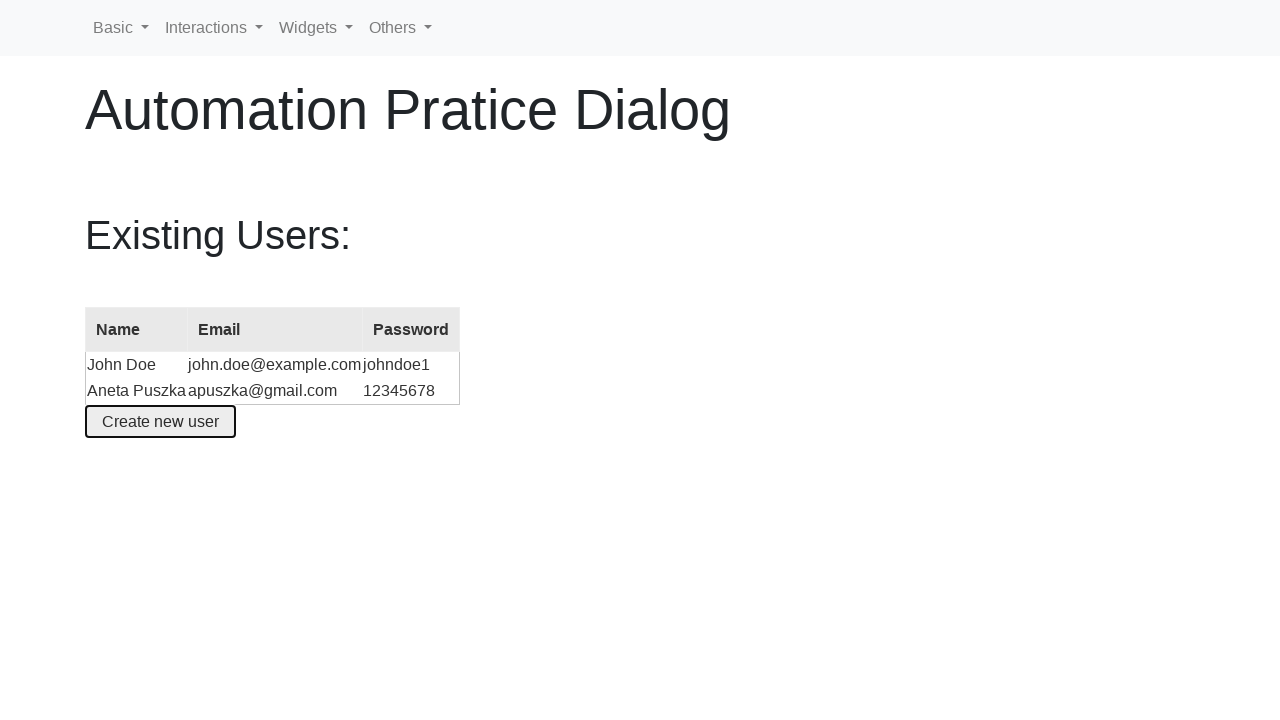

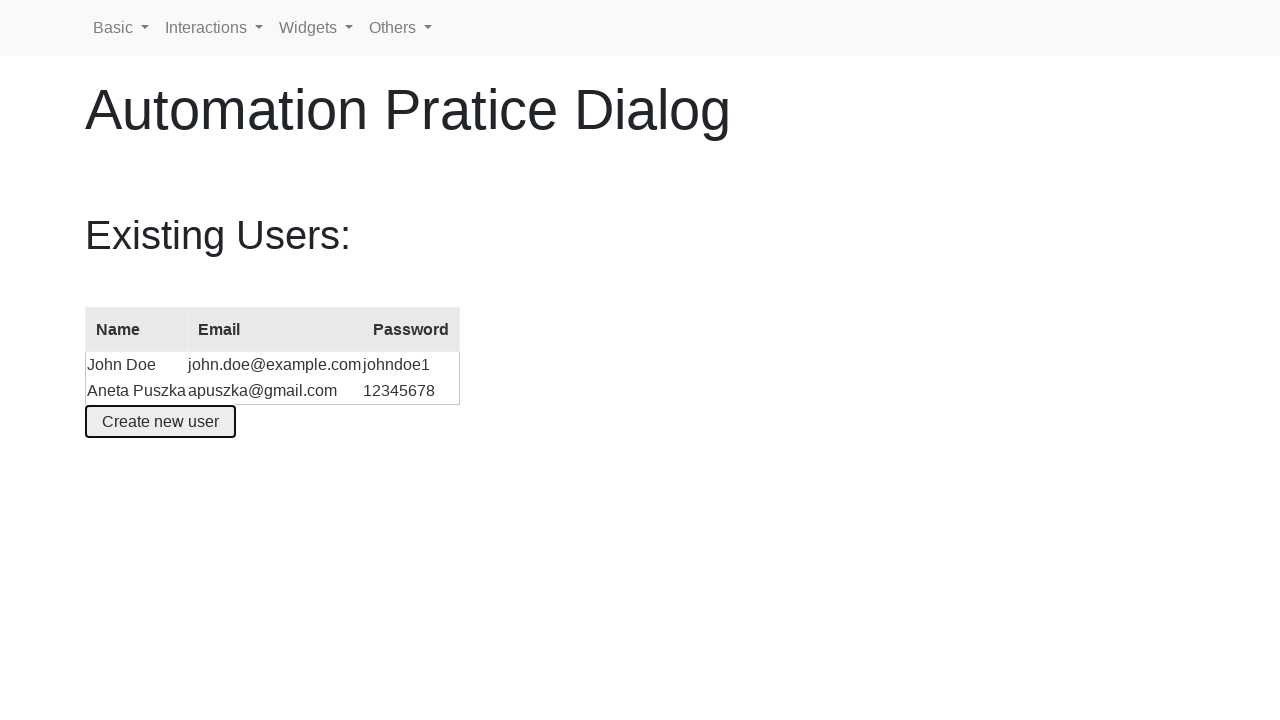